Tests job search functionality on cv.lv by entering keywords, selecting a location from dropdown, setting a minimum salary filter, and submitting the search to view results.

Starting URL: https://www.cv.lv/lv

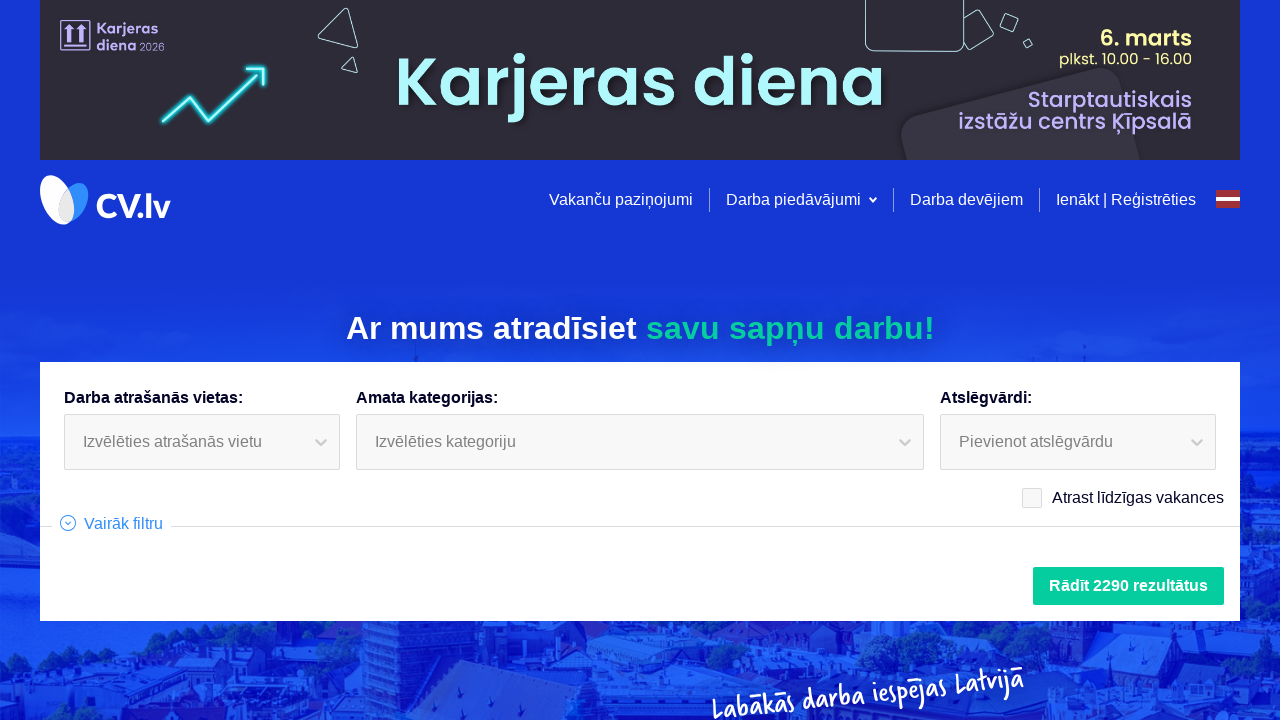

Search form loaded and keyword input field is ready
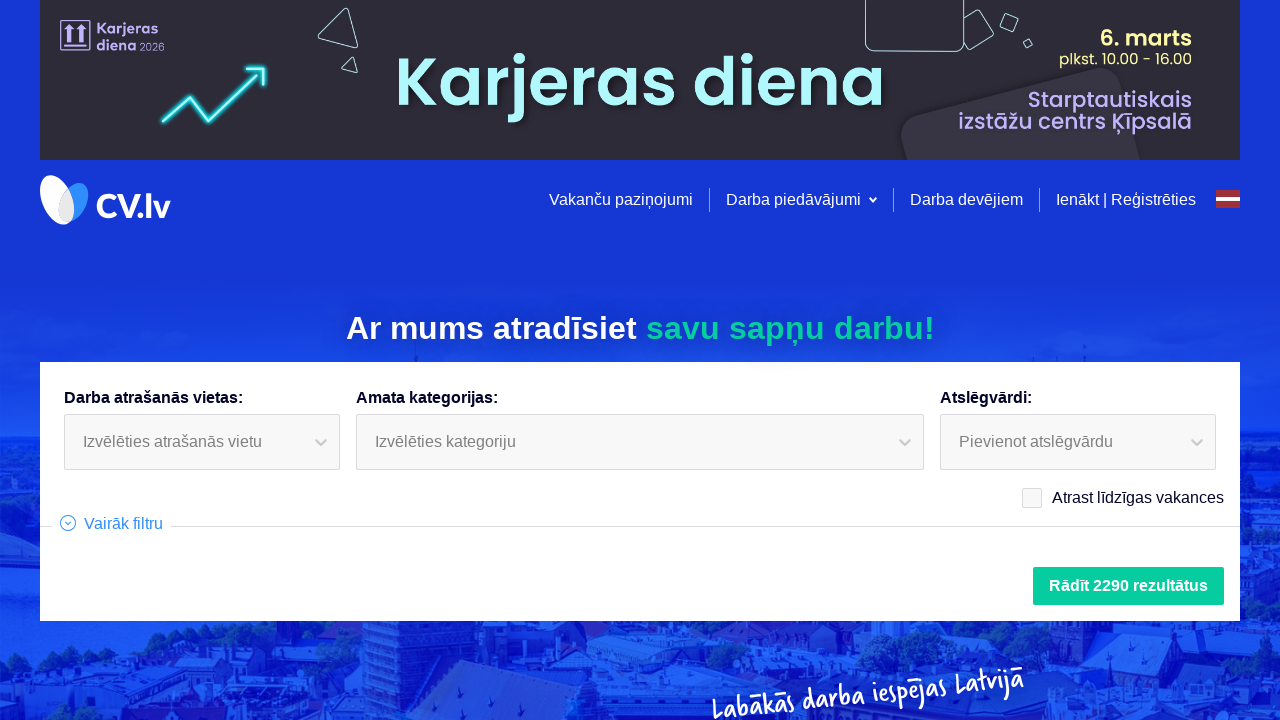

Entered 'developer' keyword in search field on .search-form__keywords .react-select__input-container > input
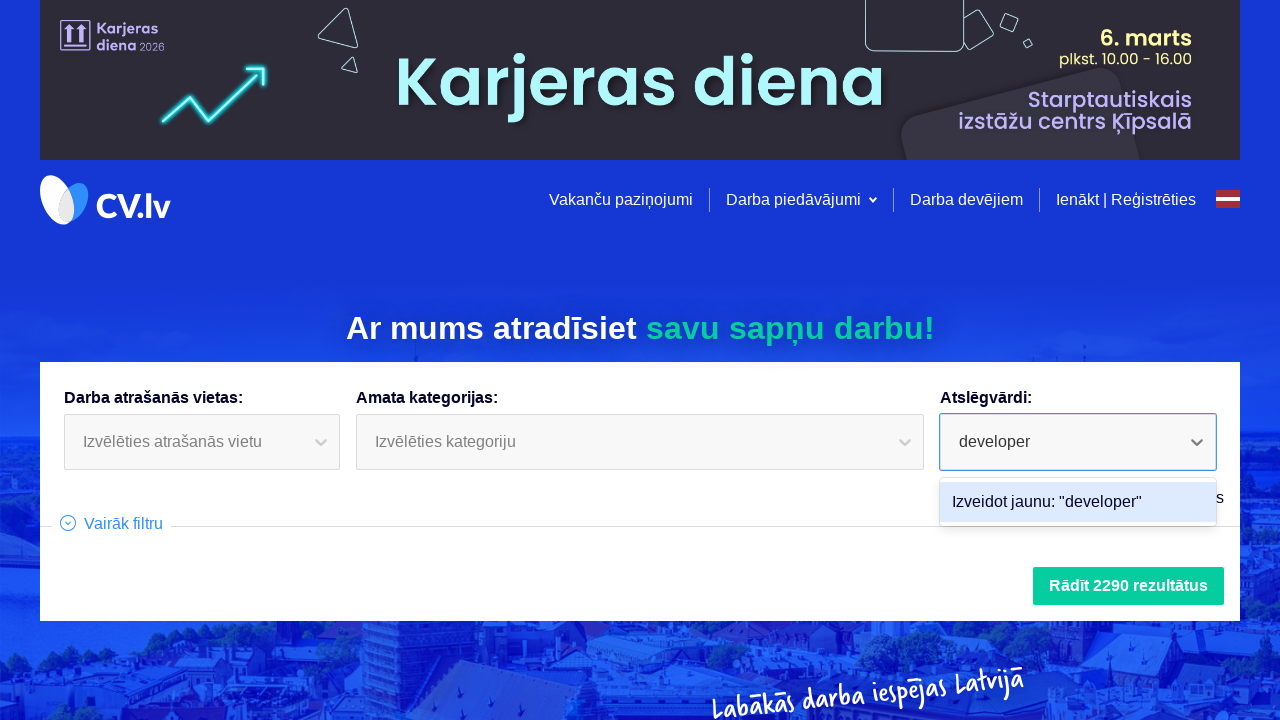

Pressed Enter to confirm keyword search on .search-form__keywords .react-select__input-container > input
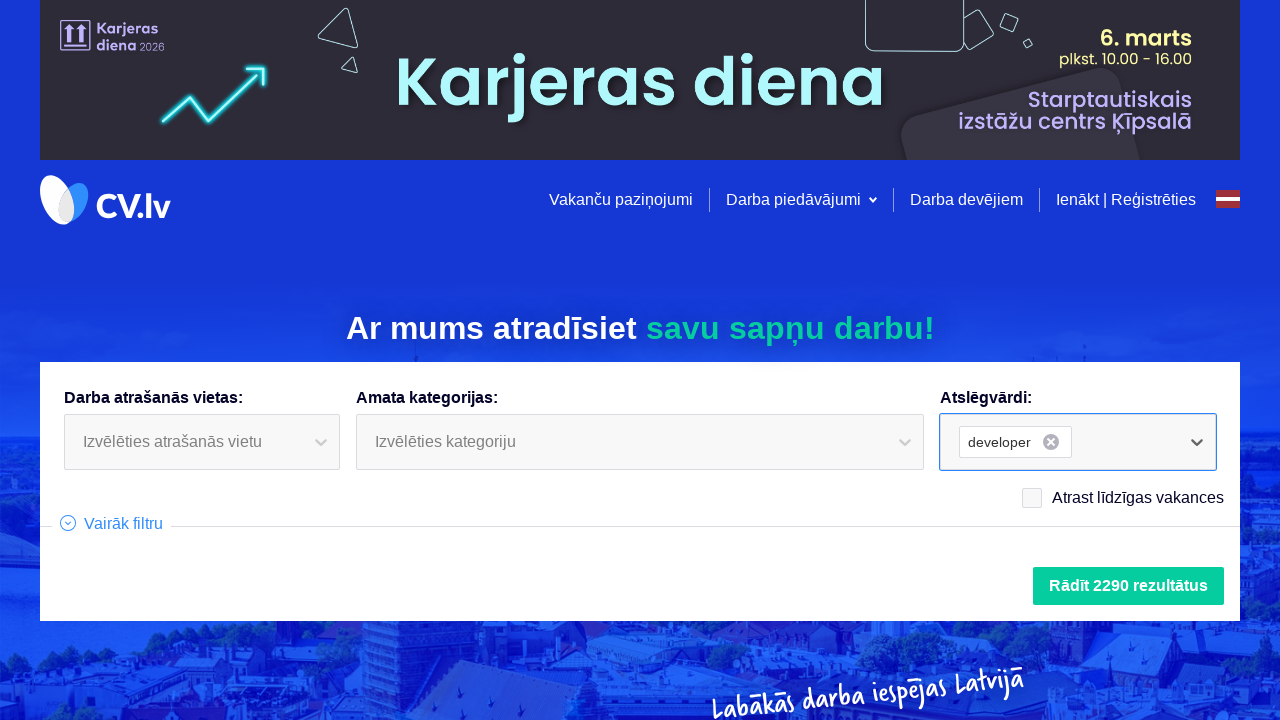

Entered 'Riga' in location field on .search-form__locations .react-select__input-container > input
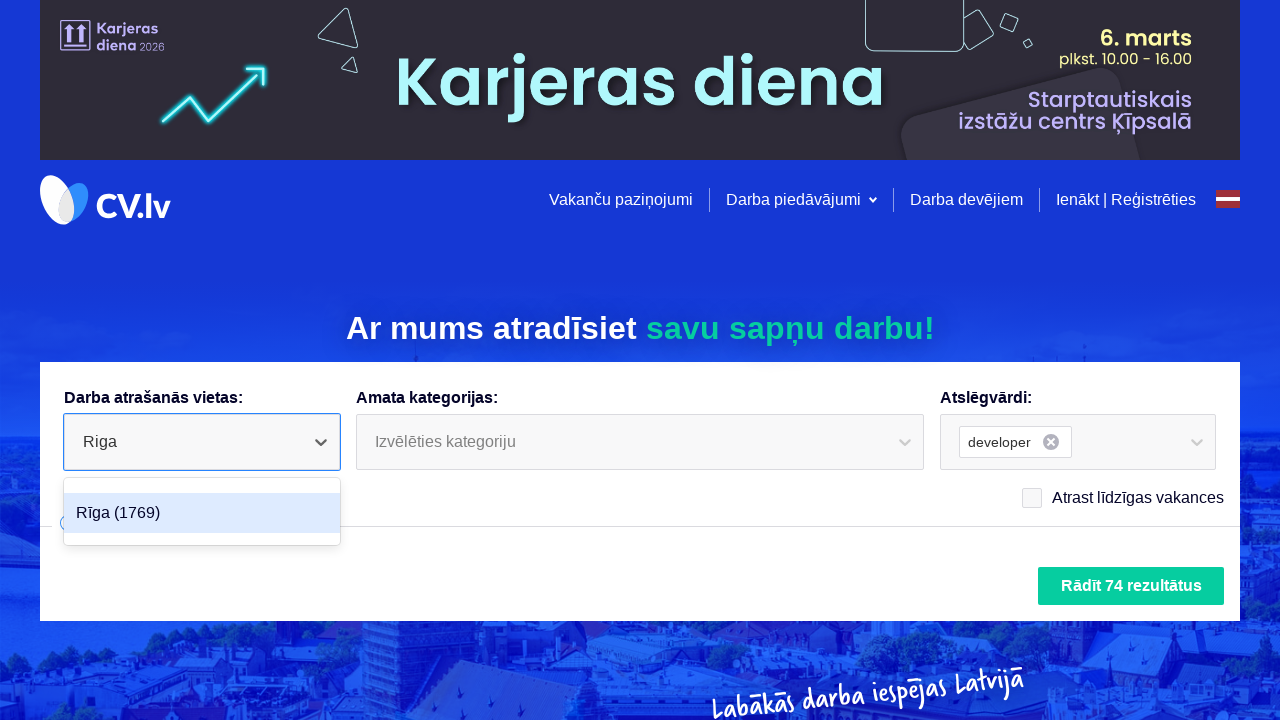

Waited for location dropdown to populate
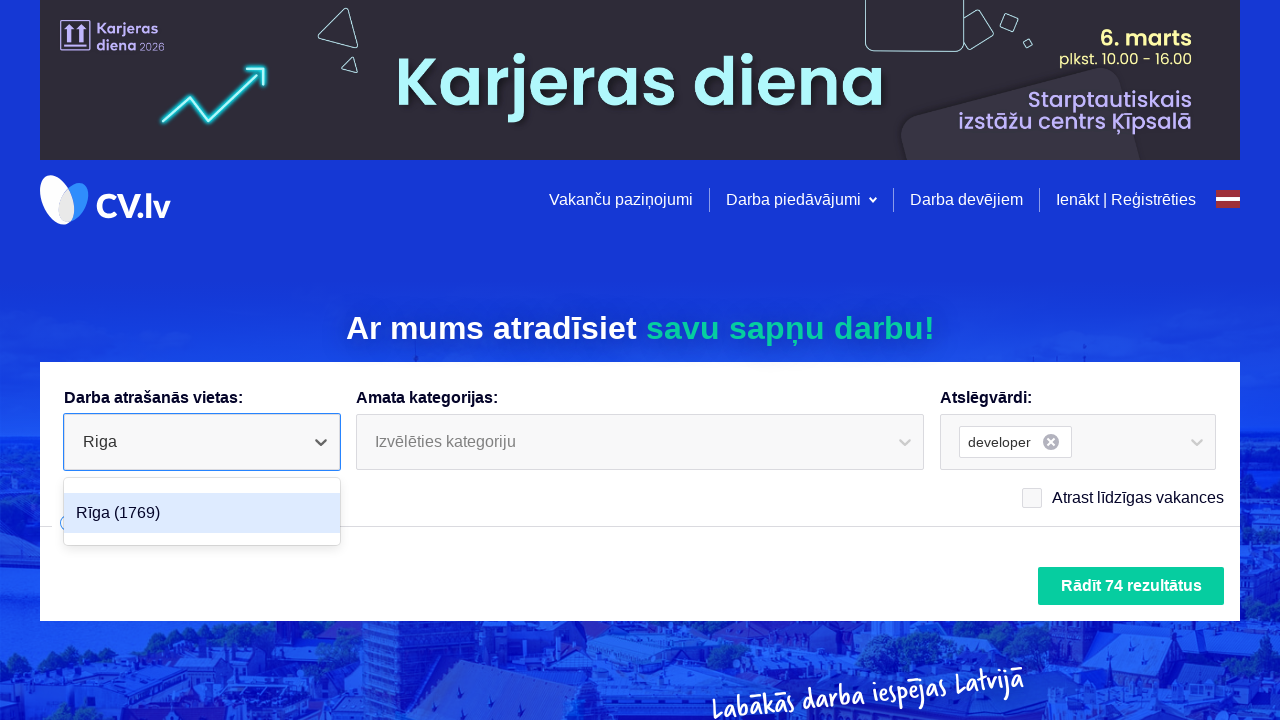

Selected first location option from dropdown at (202, 513) on .react-select__menu-portal .react-select__option >> nth=0
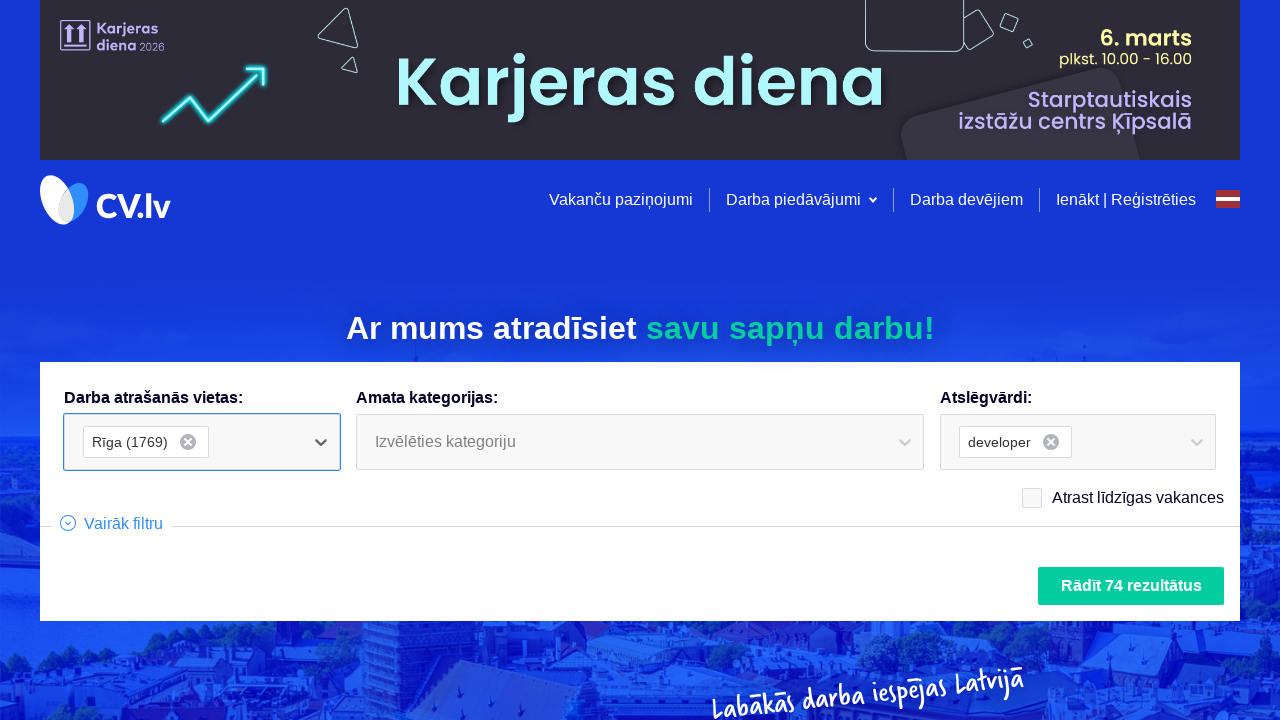

Clicked button to expand additional filters at (112, 524) on .search-form__additional-toggle button
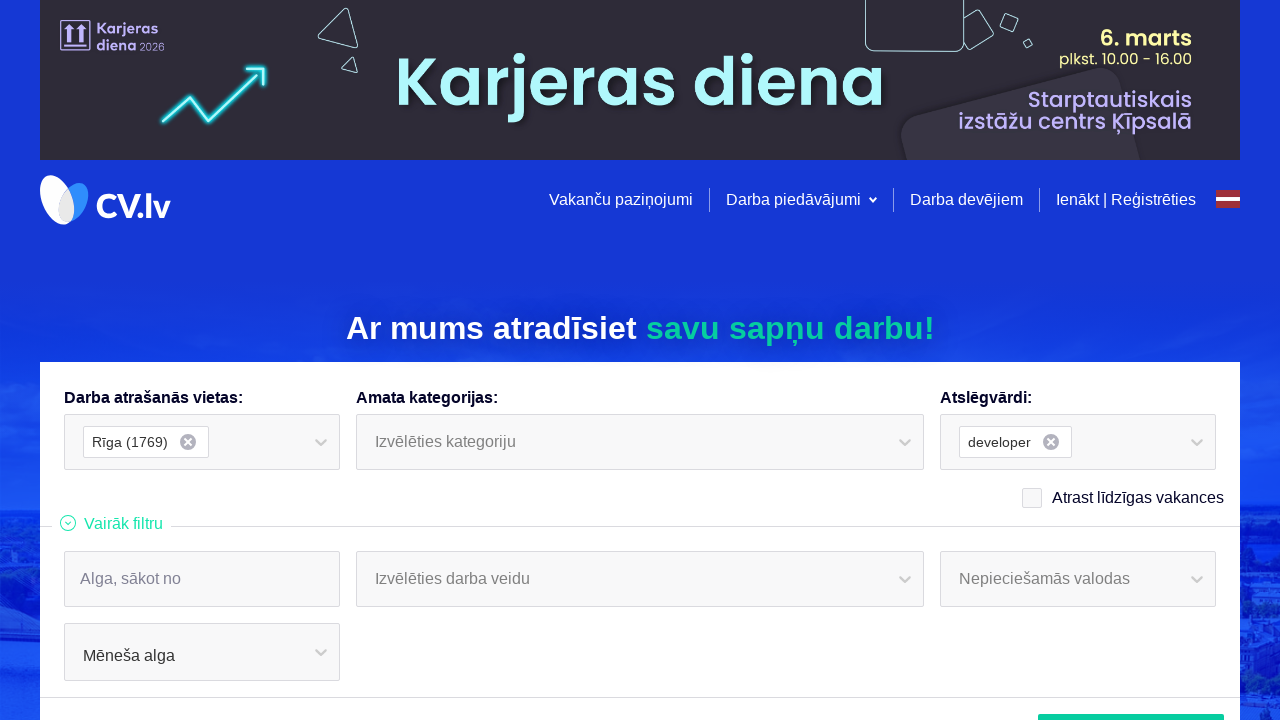

Waited for additional filters to expand
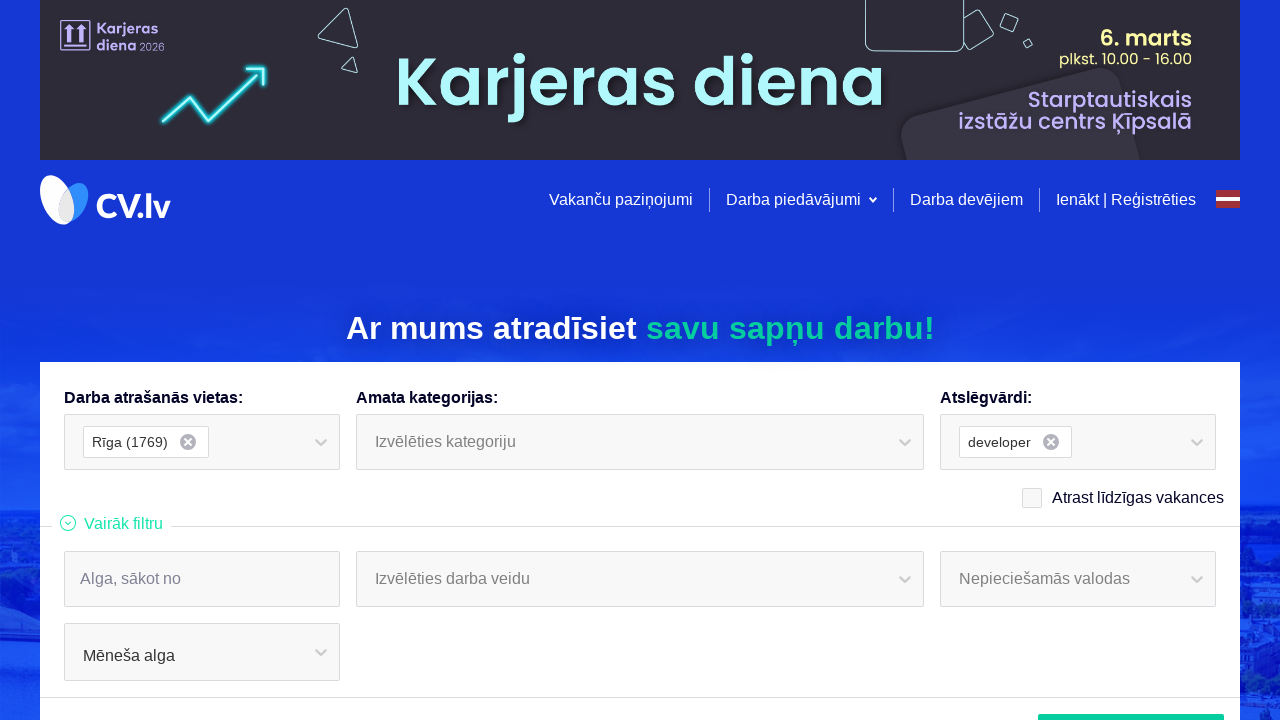

Entered minimum salary of 1500 on .search-form__salary input.input-text__field
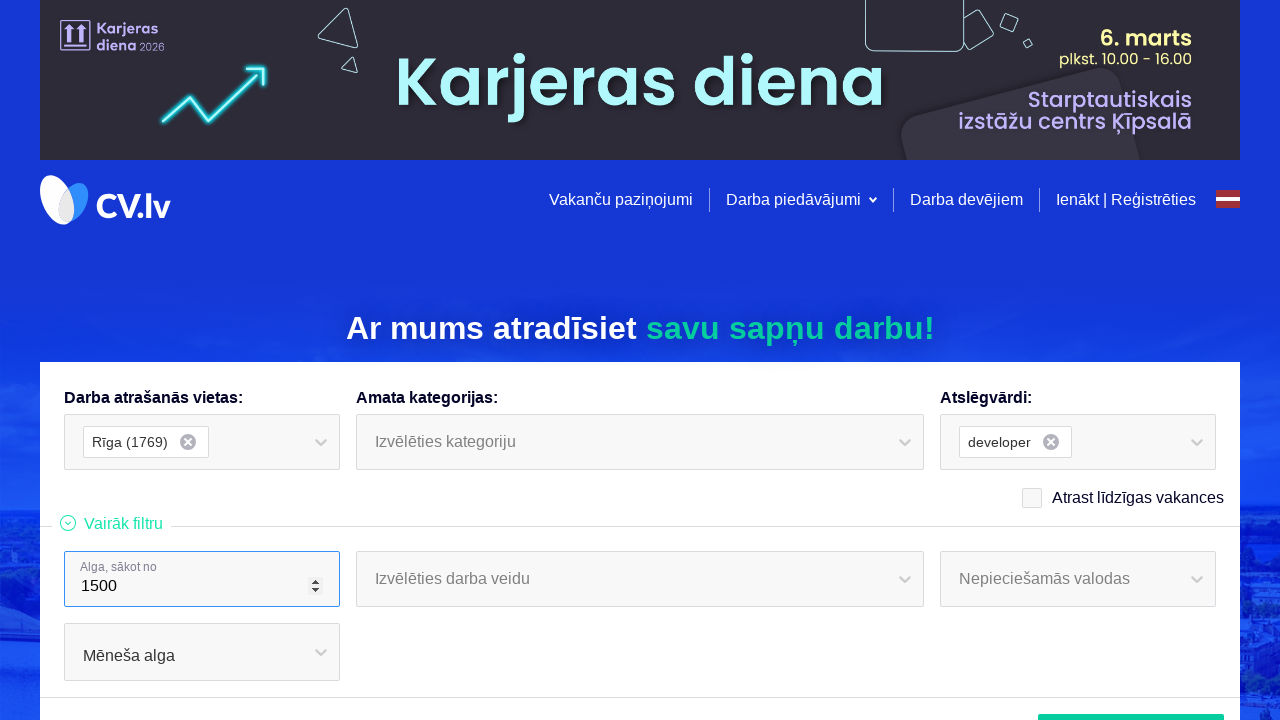

Pressed Enter to confirm salary filter on .search-form__salary input.input-text__field
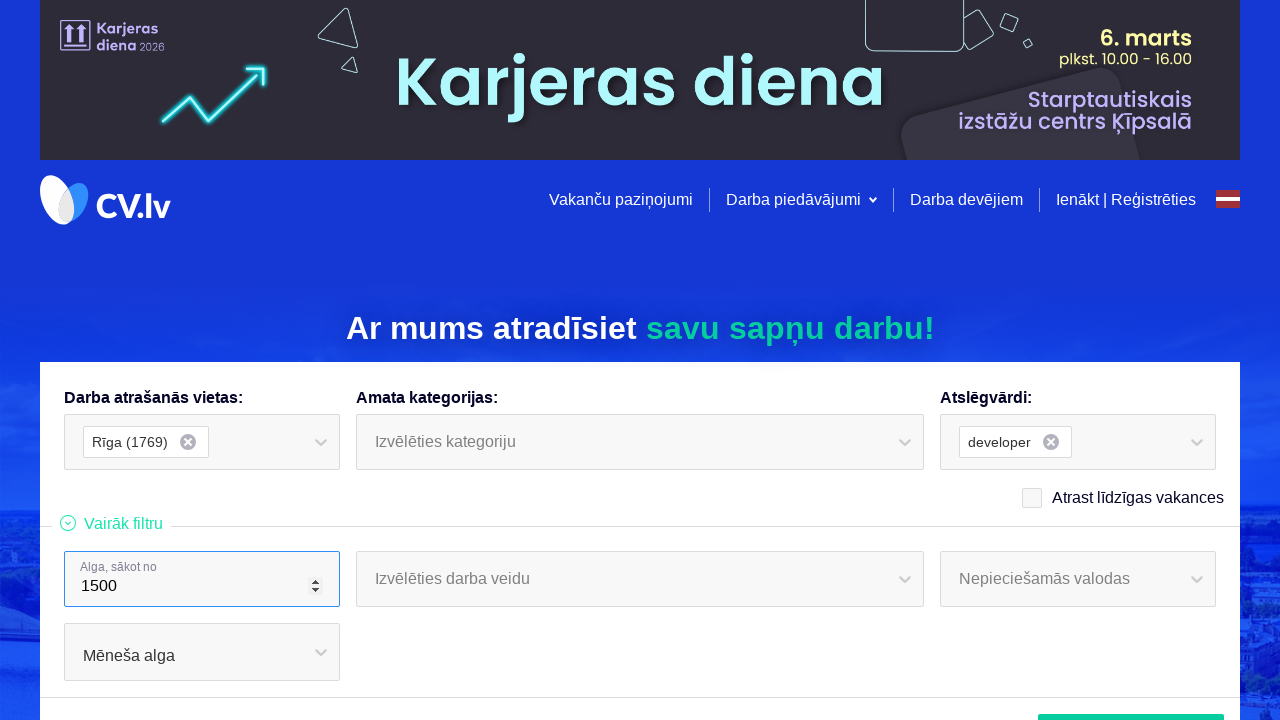

Waited for search form to update with all filters
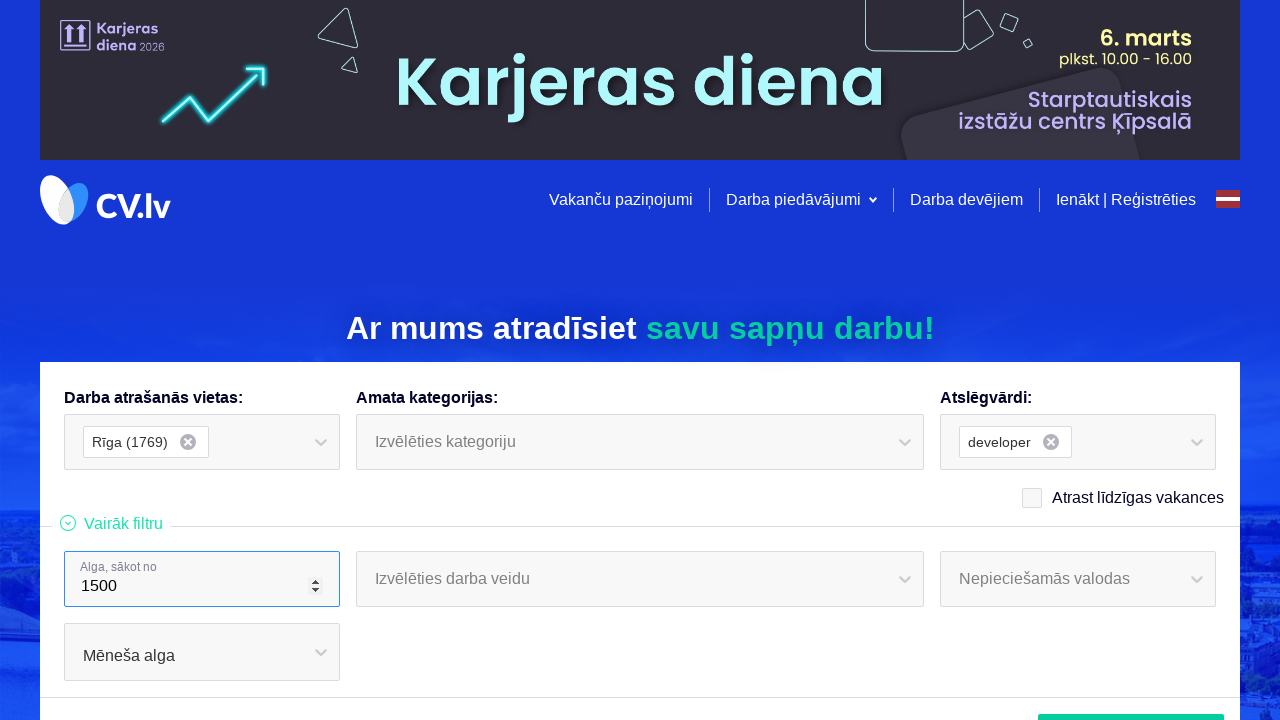

Clicked 'Show Results' button to submit search at (1131, 701) on .search-form-footer button
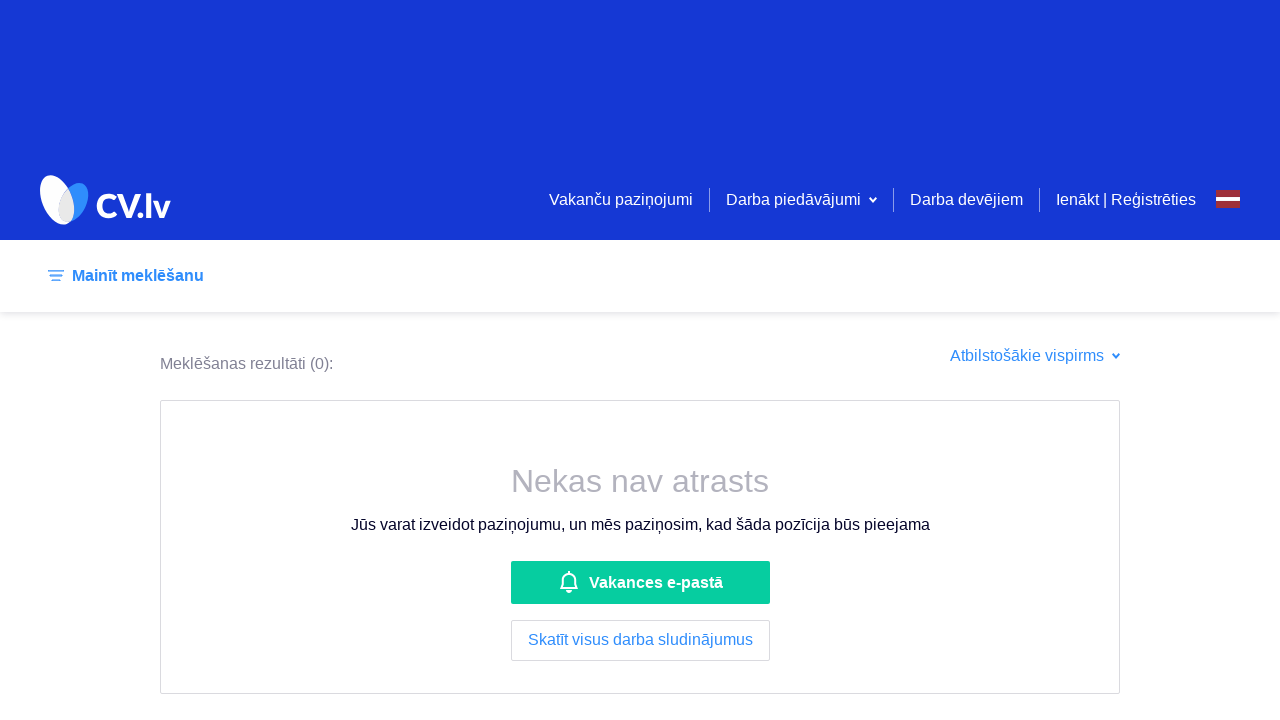

Job search results loaded successfully
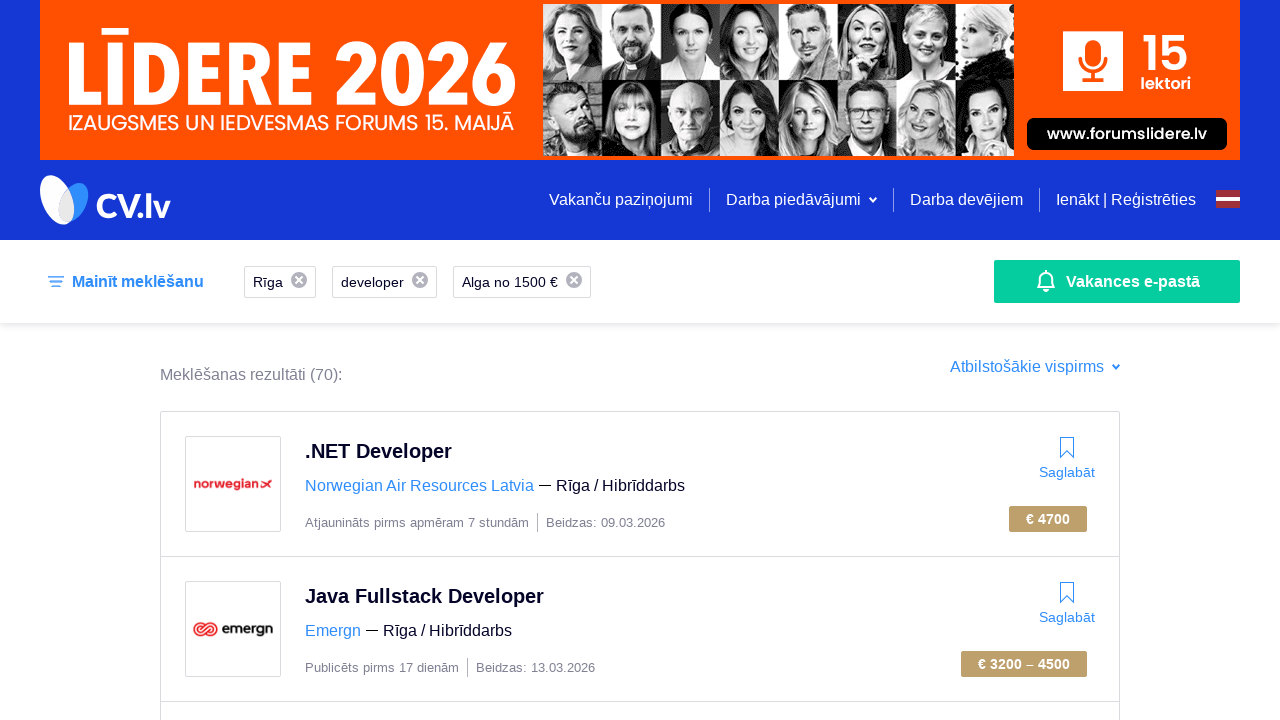

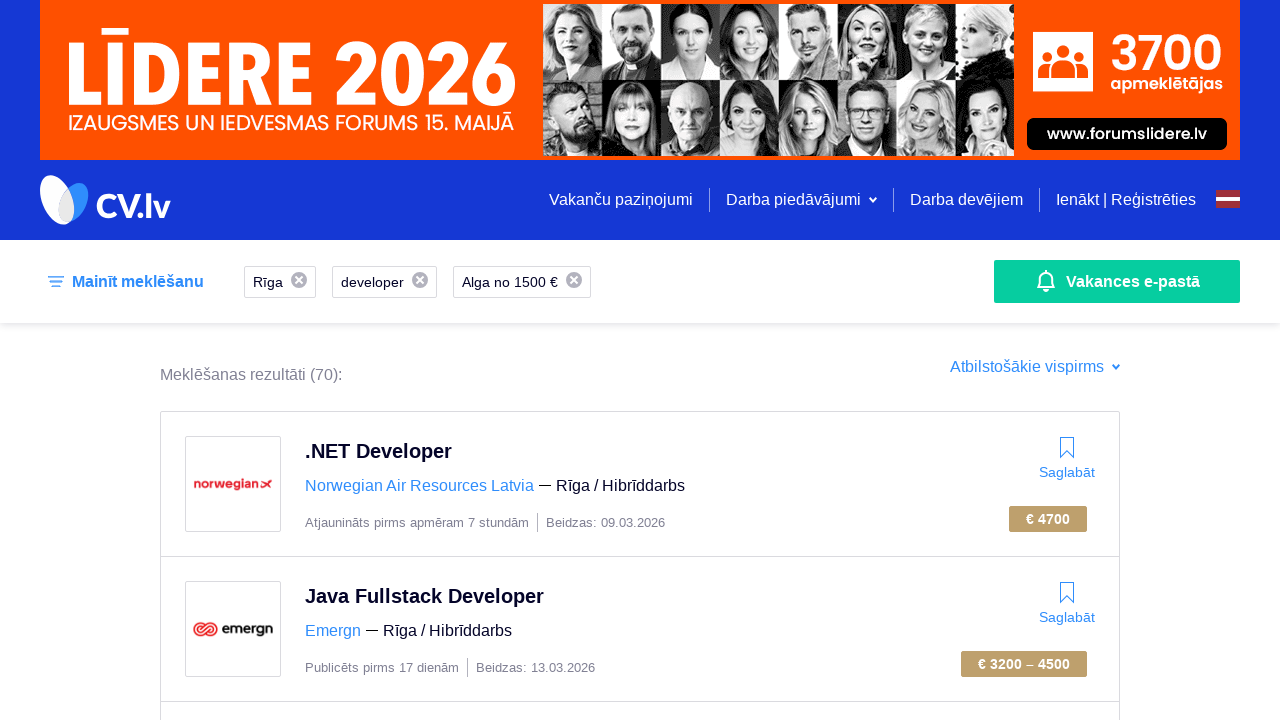